Tests date picker calendar functionality by opening the datepicker, navigating forward to June 2026 using the next month button, and selecting the 1st day of that month.

Starting URL: http://seleniumpractise.blogspot.com/2016/08/how-to-handle-calendar-in-selenium.html

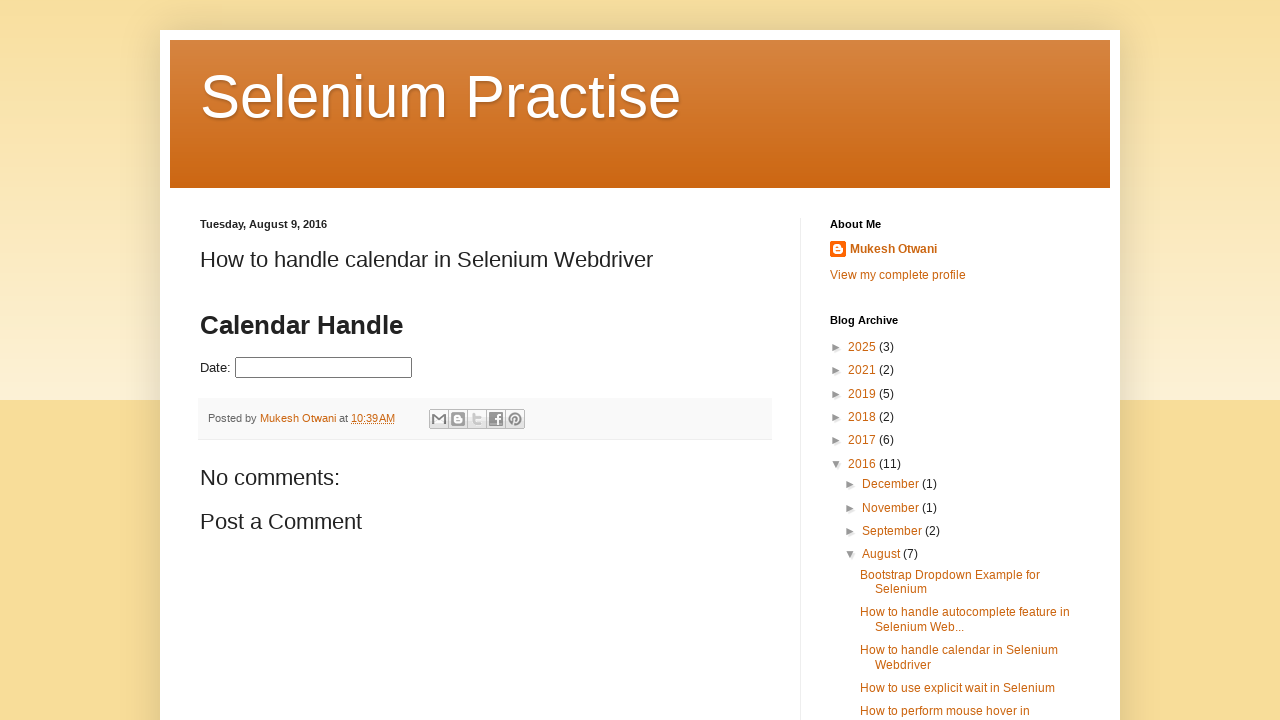

Clicked on datepicker input to open the calendar at (324, 368) on input#datepicker
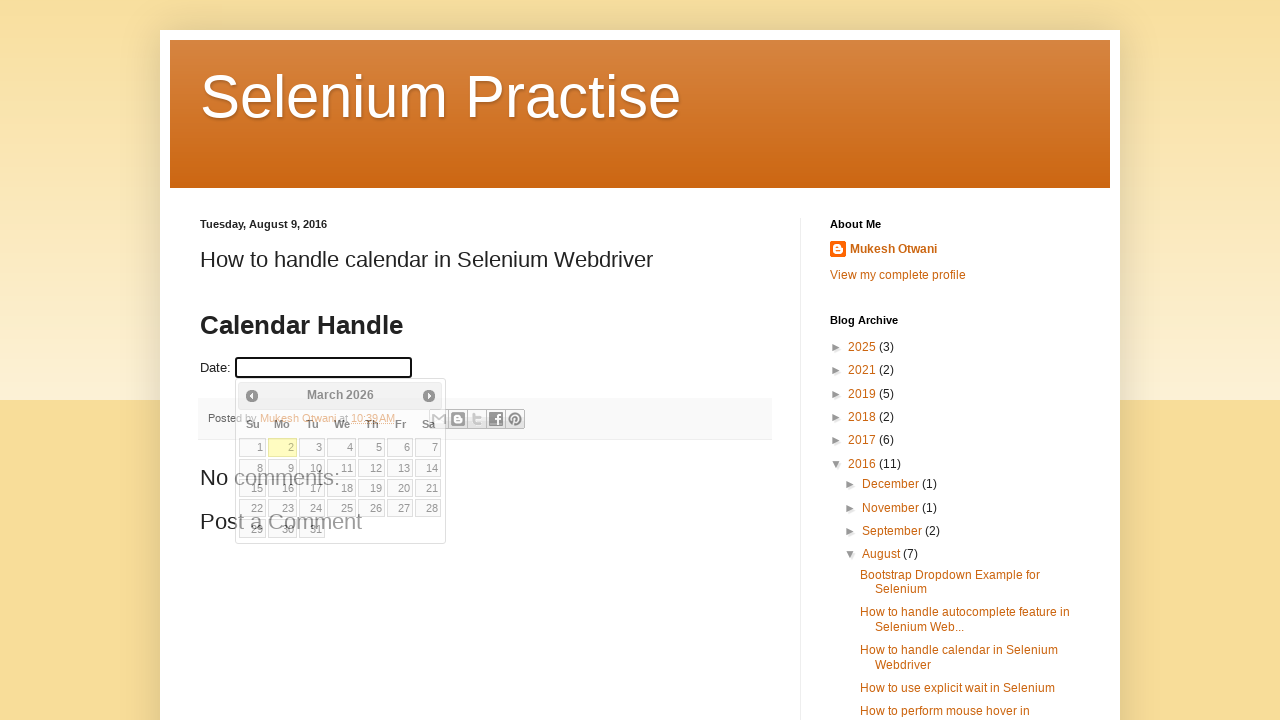

Calendar appeared with month selector visible
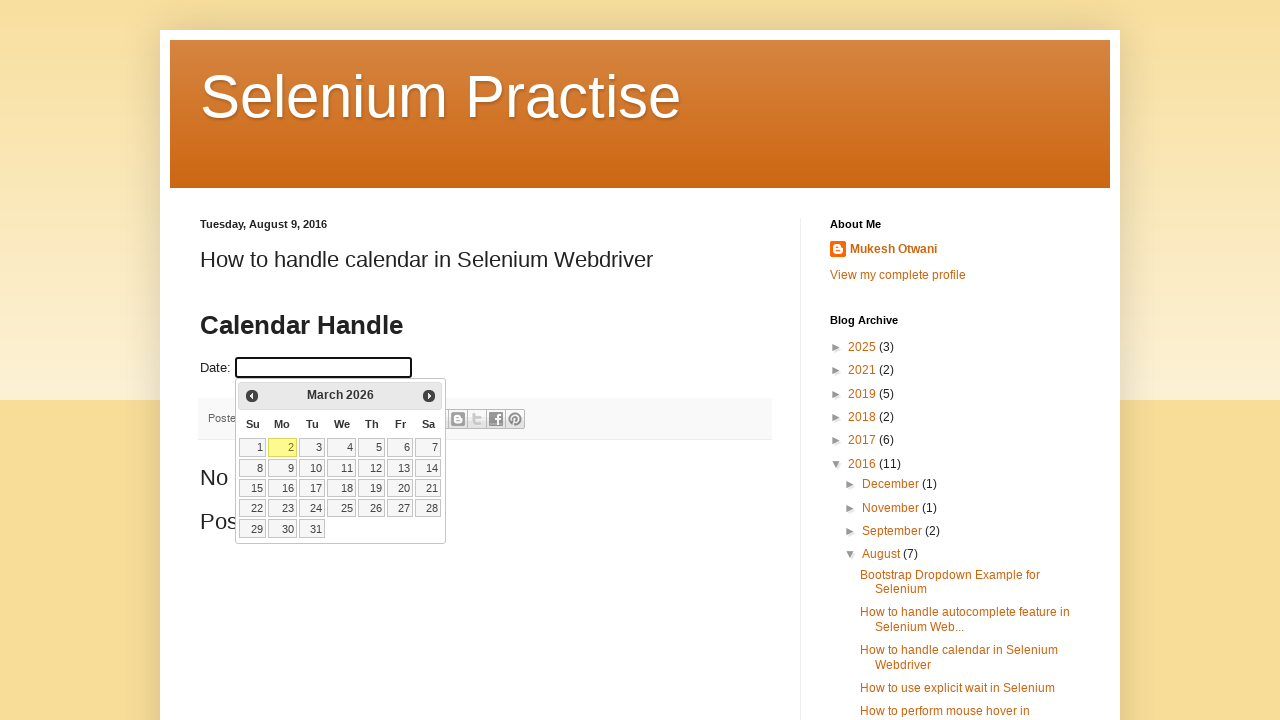

Clicked next month button, currently viewing March 2026 at (429, 396) on .ui-icon.ui-icon-circle-triangle-e
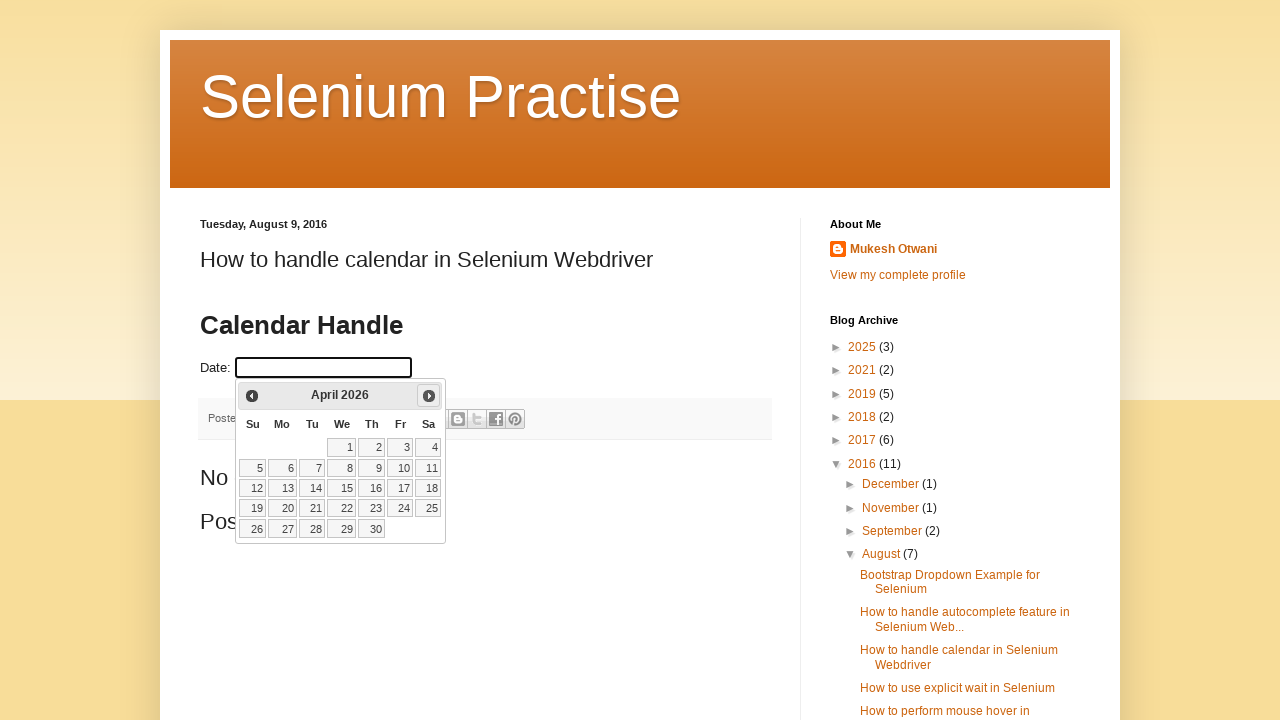

Clicked next month button, currently viewing April 2026 at (429, 396) on .ui-icon.ui-icon-circle-triangle-e
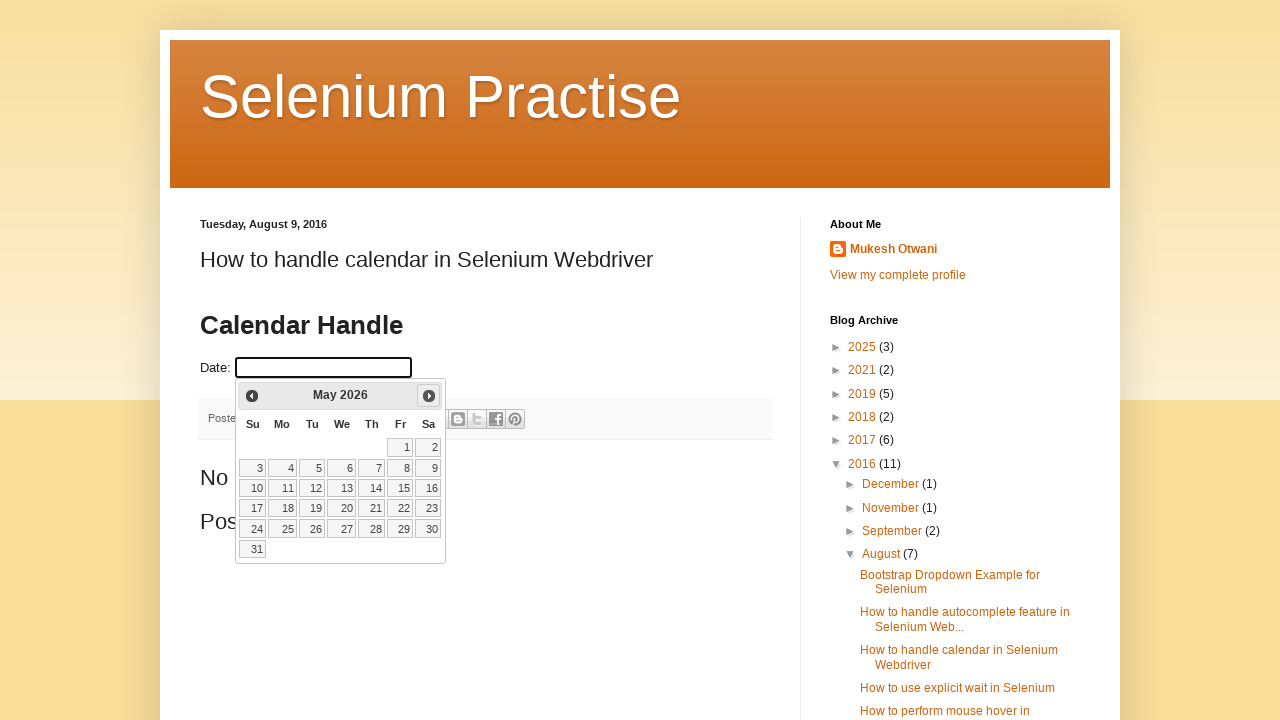

Clicked next month button, currently viewing May 2026 at (429, 396) on .ui-icon.ui-icon-circle-triangle-e
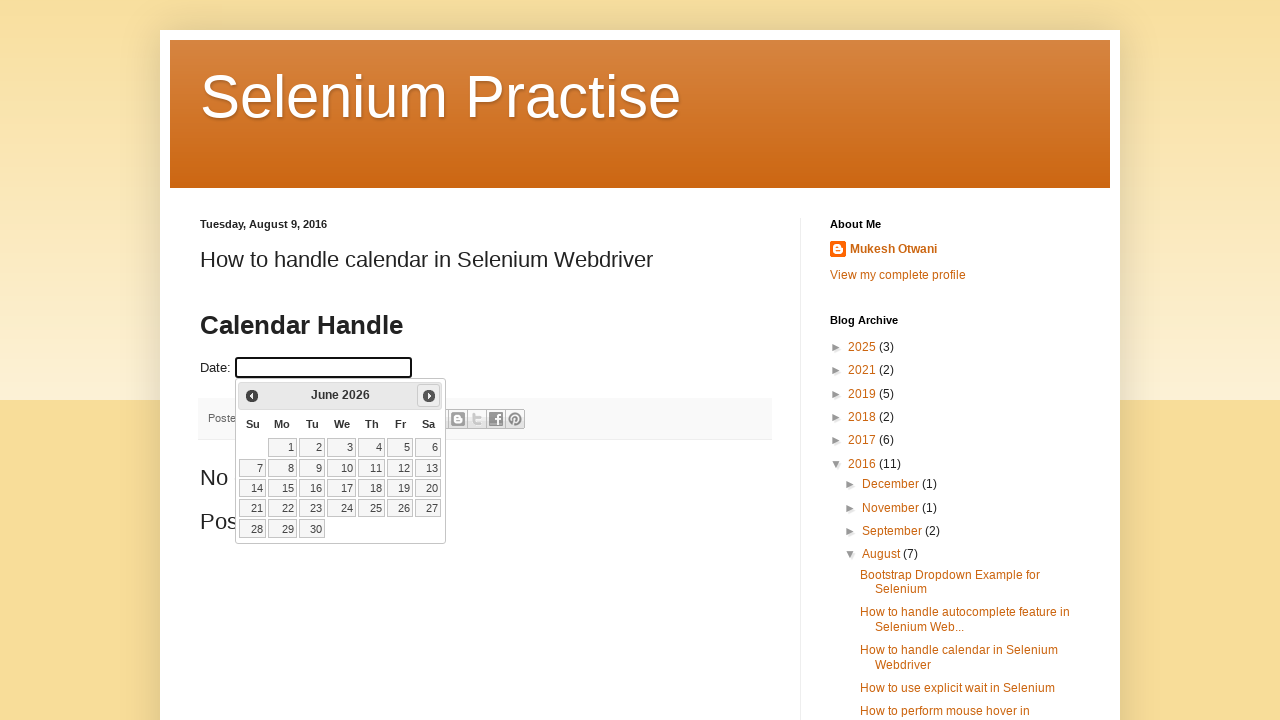

Reached June 2026 in the calendar
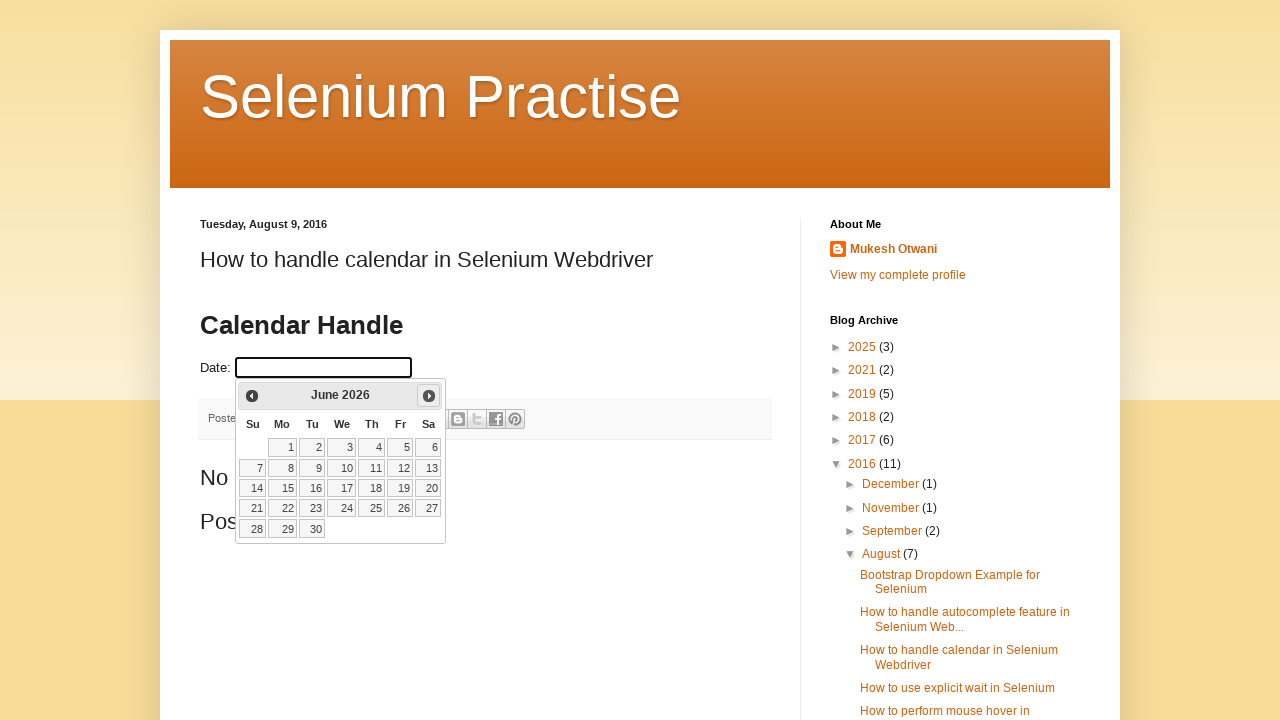

Clicked on day 1 in June 2026 at (282, 447) on a.ui-state-default >> nth=0
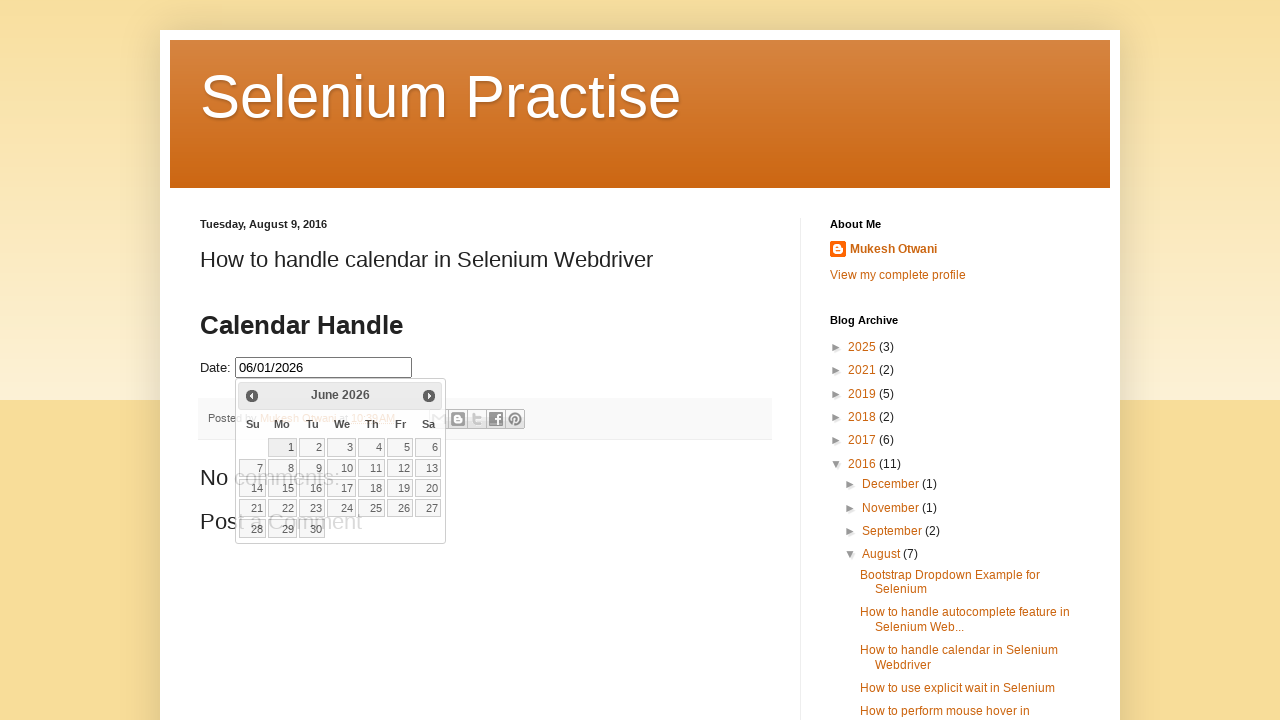

Waited for date selection to complete
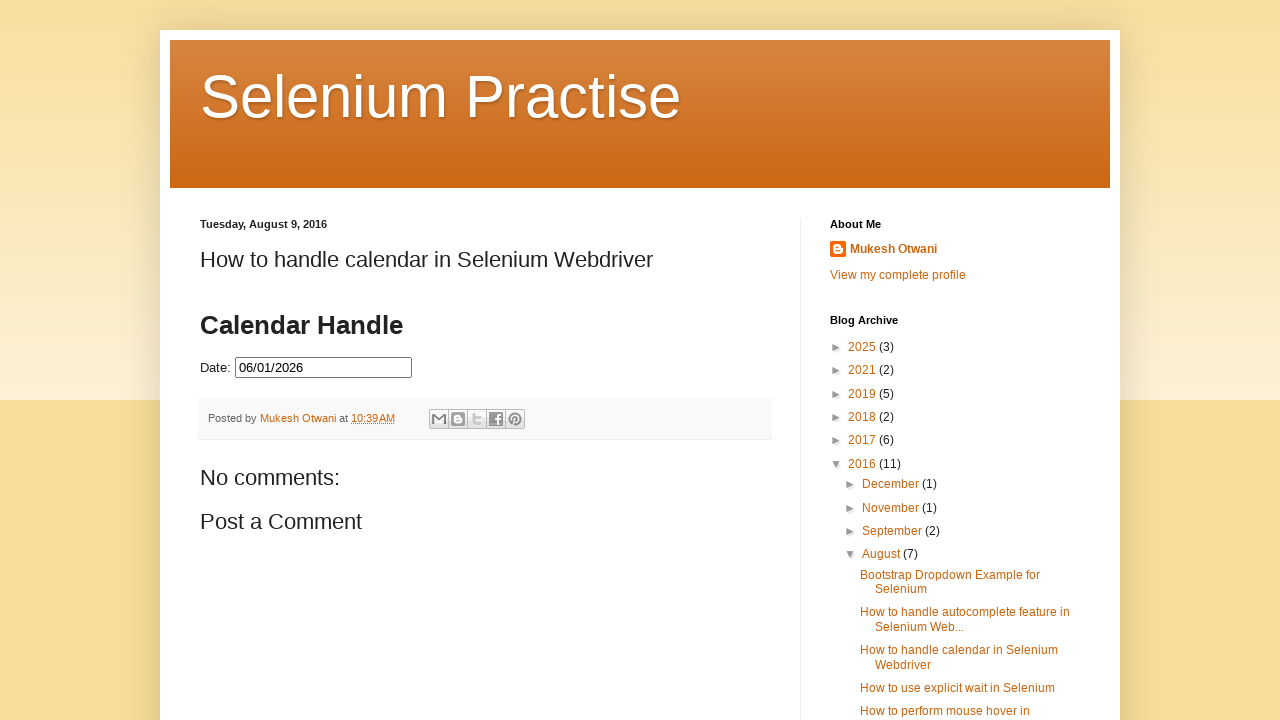

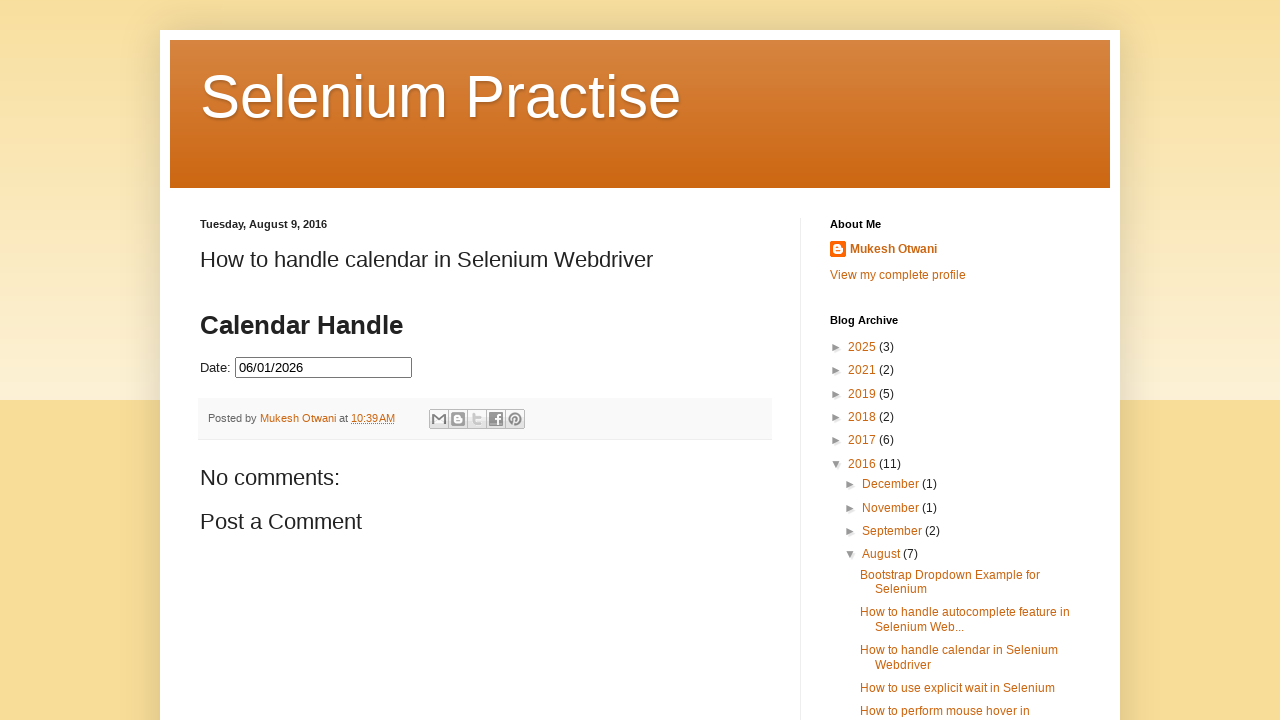